Tests that the README file on GitHub contains the documentation link and logo by navigating to the README and verifying these elements are present.

Starting URL: https://github.com/tjsingleton/bulletbuzz/blob/main/README.md

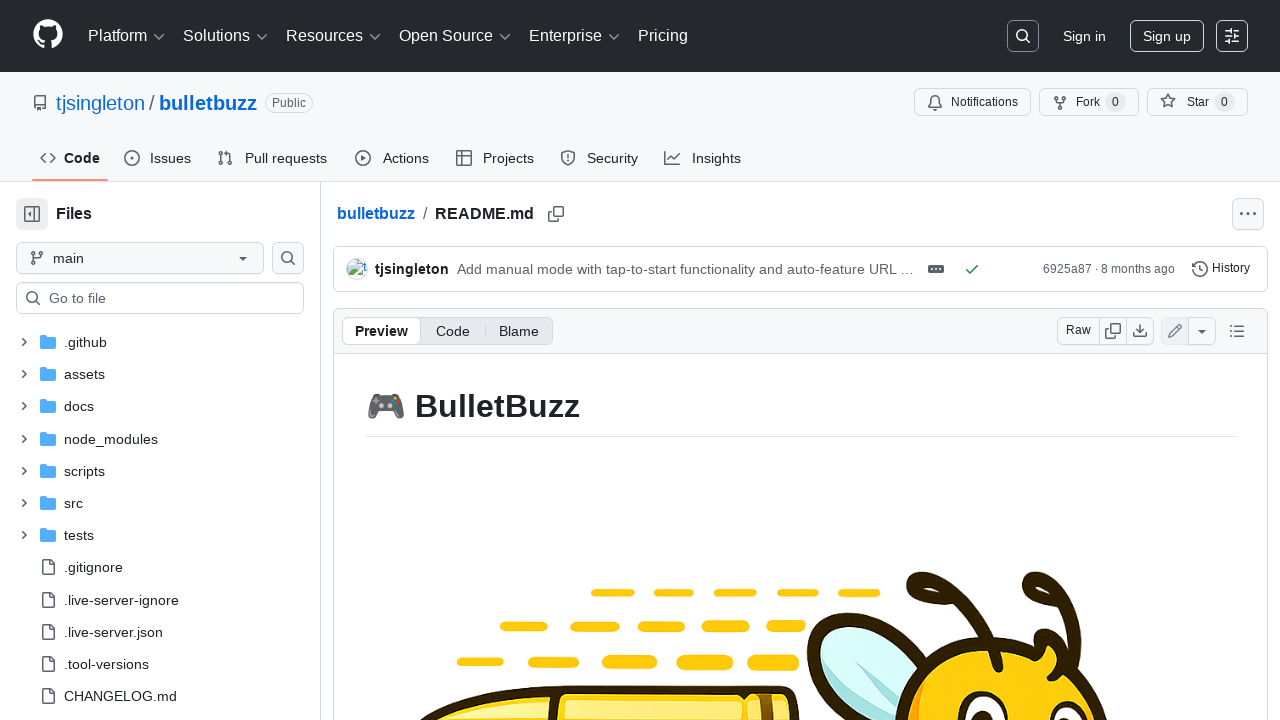

README markdown body loaded
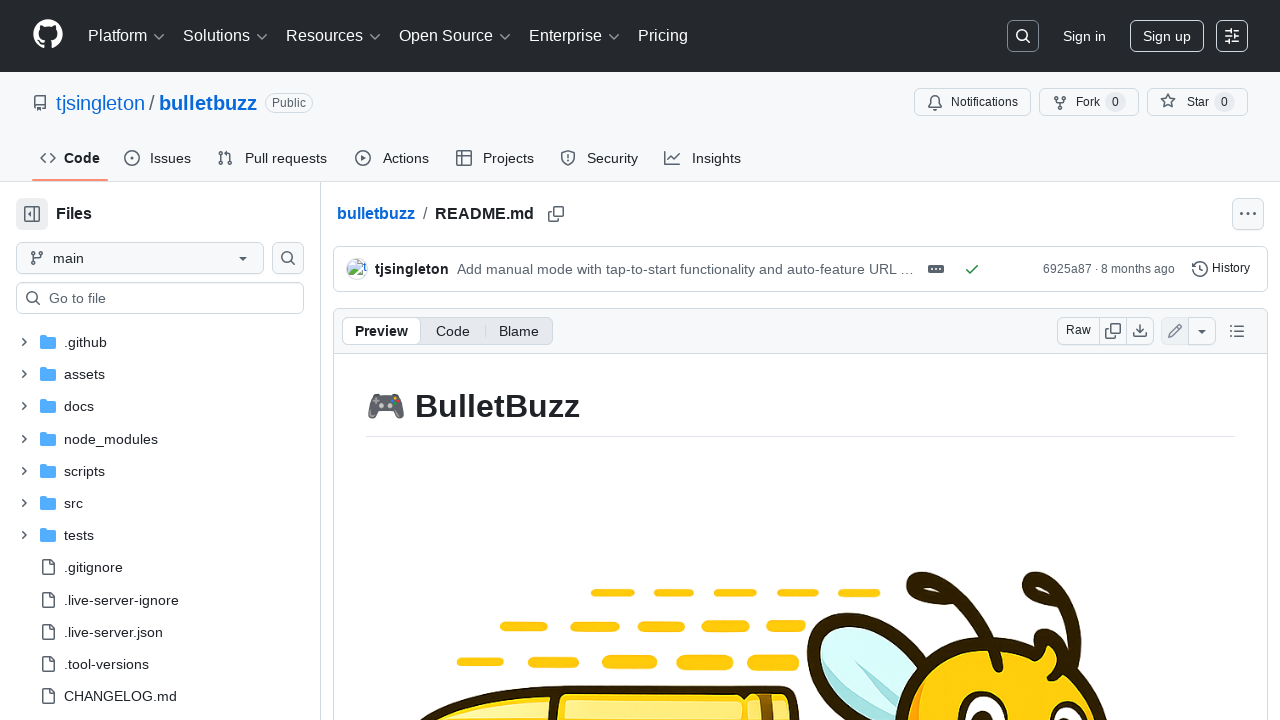

Checked for documentation link visibility: True
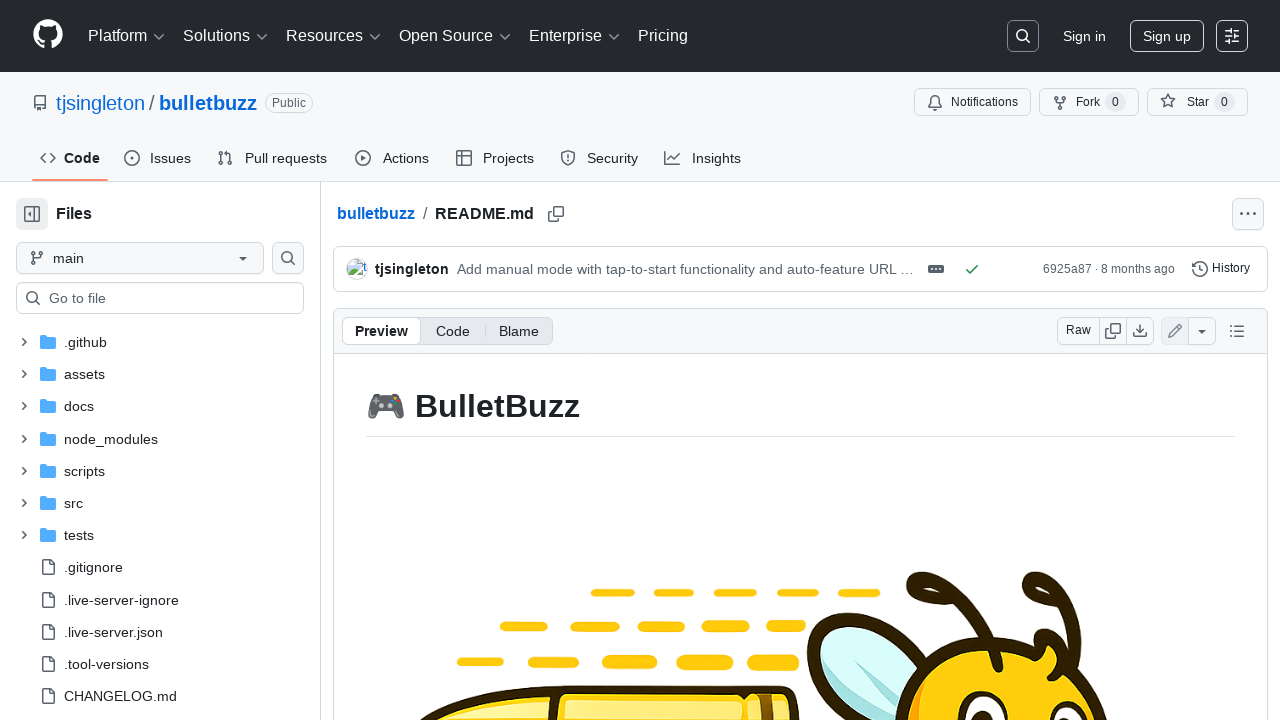

Checked for BulletBuzz logo visibility: True
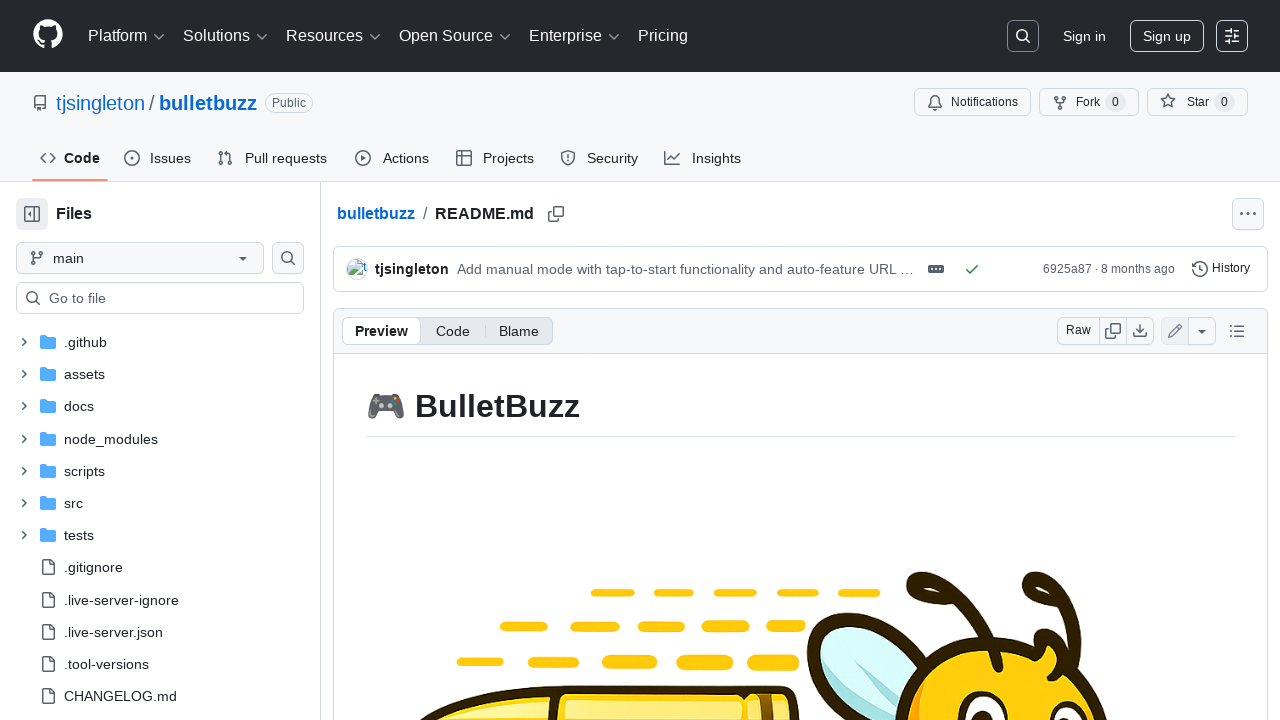

Clicked documentation link in README at (468, 361) on a[href="https://tjsingleton.github.io/bulletbuzz/"] >> nth=0
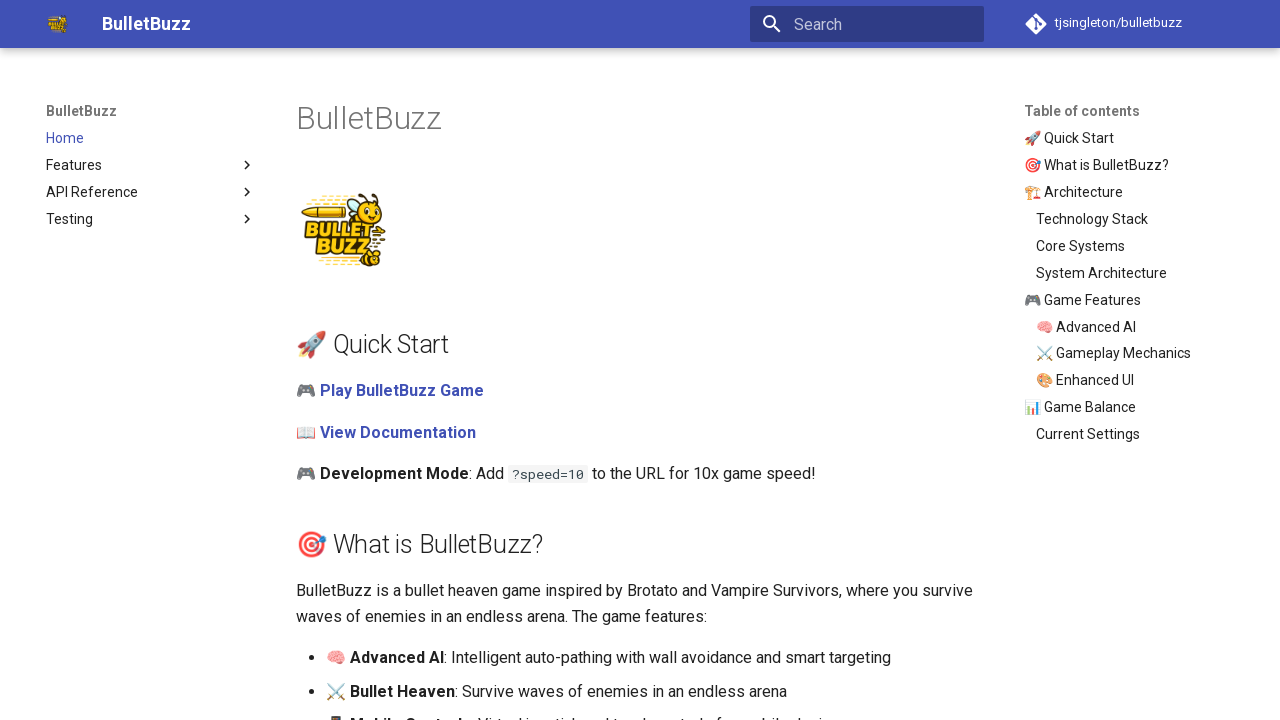

Documentation page loaded with networkidle state
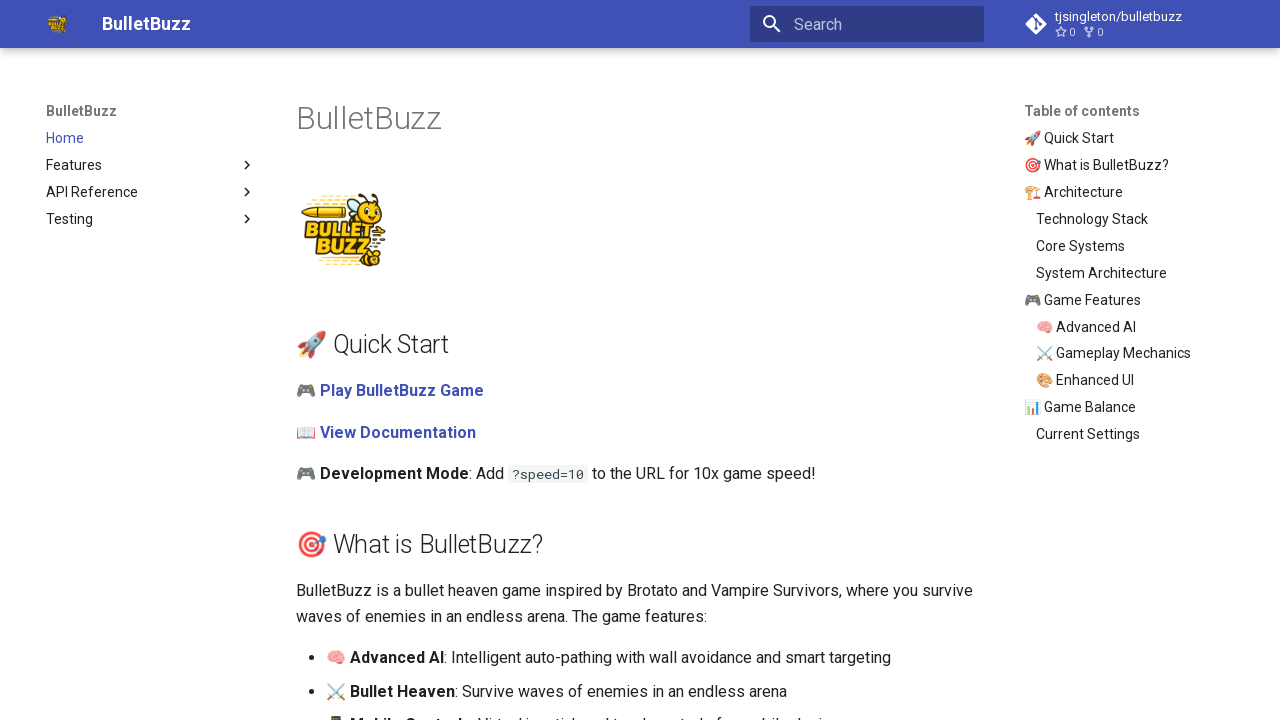

Documentation page title retrieved: BulletBuzz
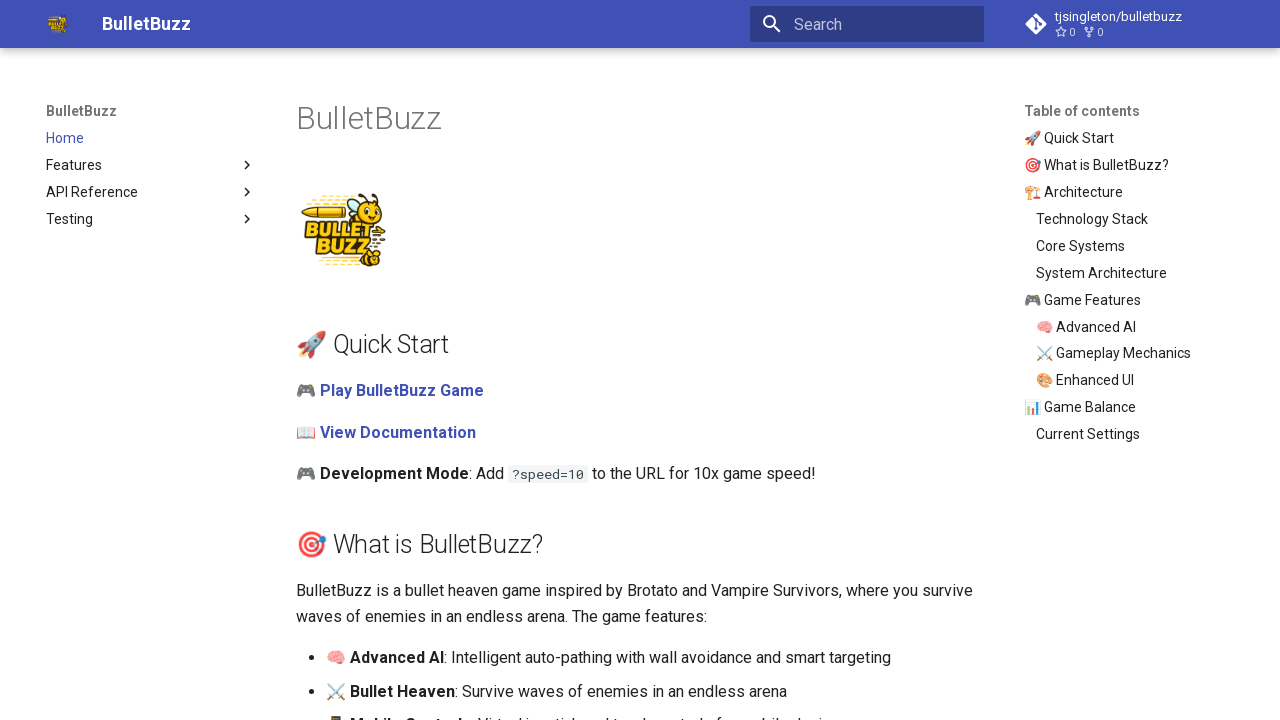

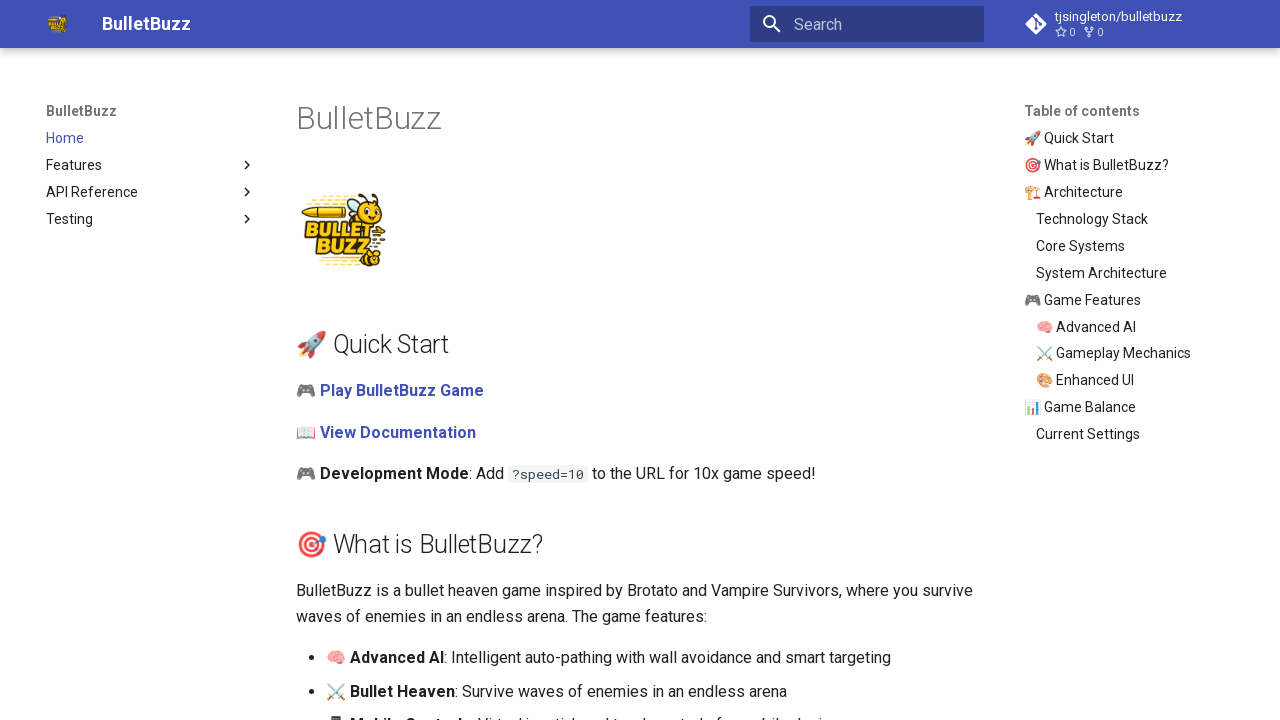